Tests dropdown selection functionality by selecting options using different methods (by index, value, and visible text)

Starting URL: https://demoapps.qspiders.com/ui/dropdown?sublist=0

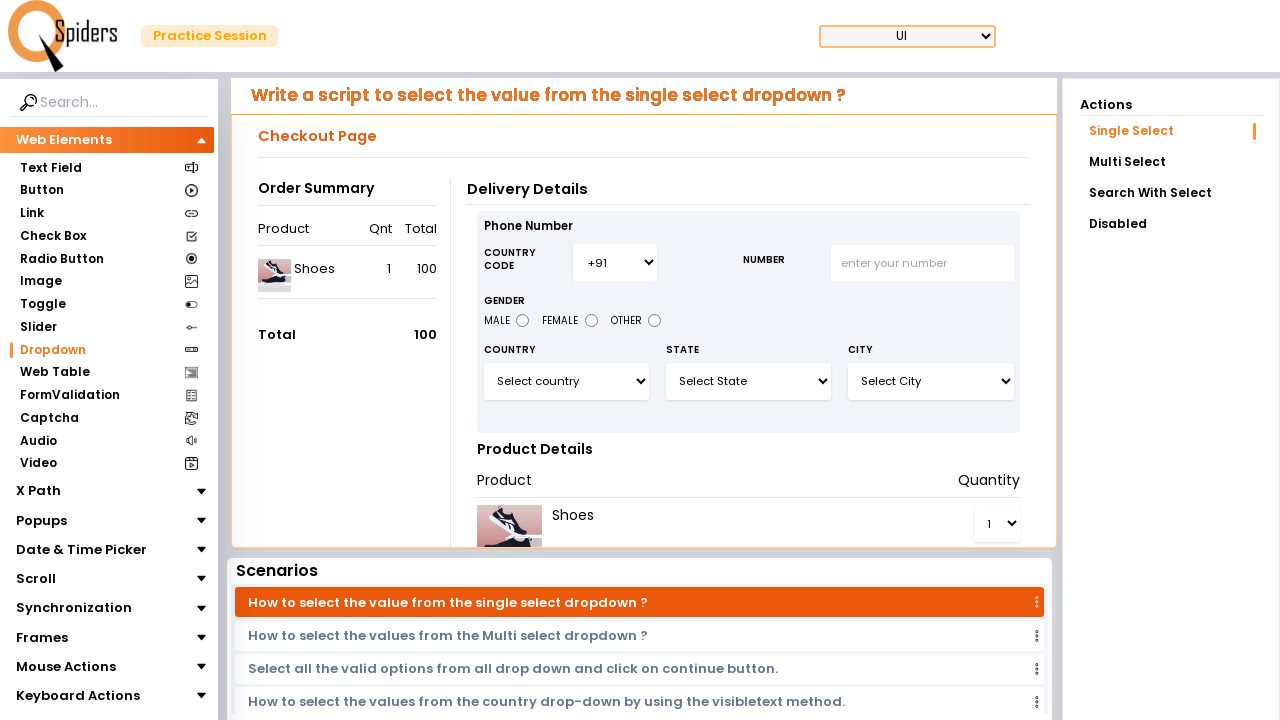

Selected dropdown option by index 1 (second option) on #select3
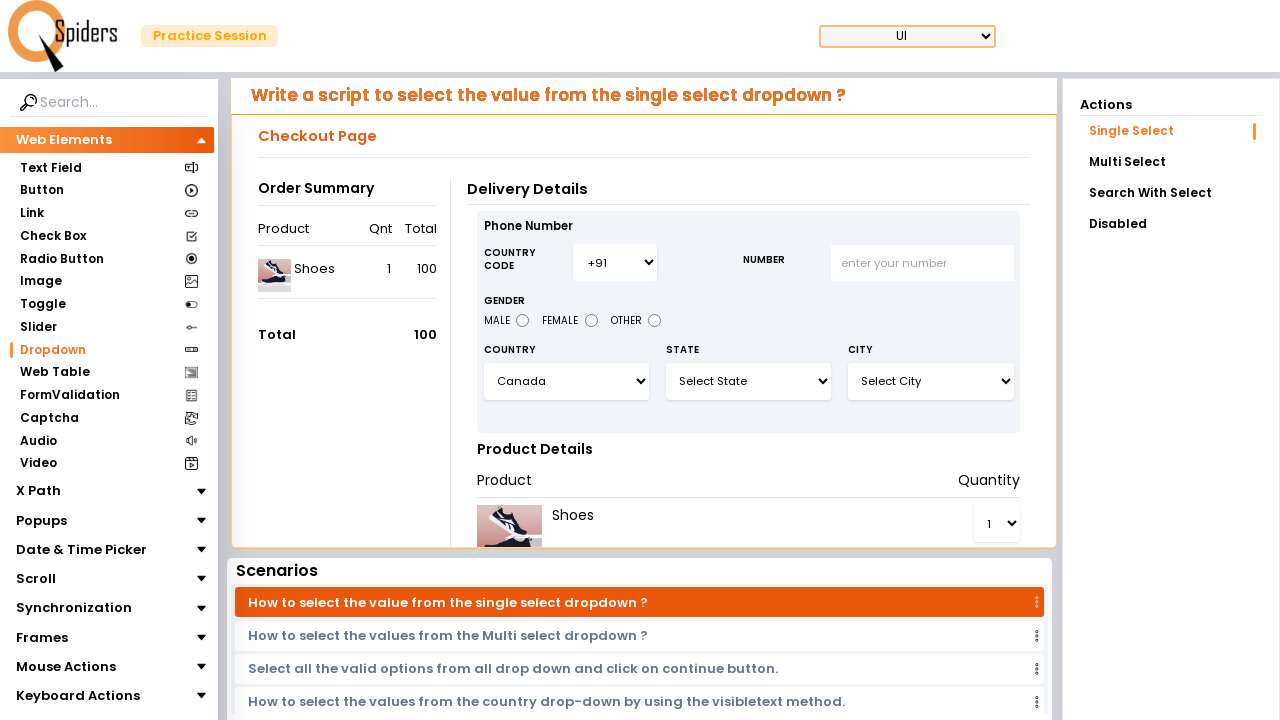

Selected dropdown option by value 'India' on #select3
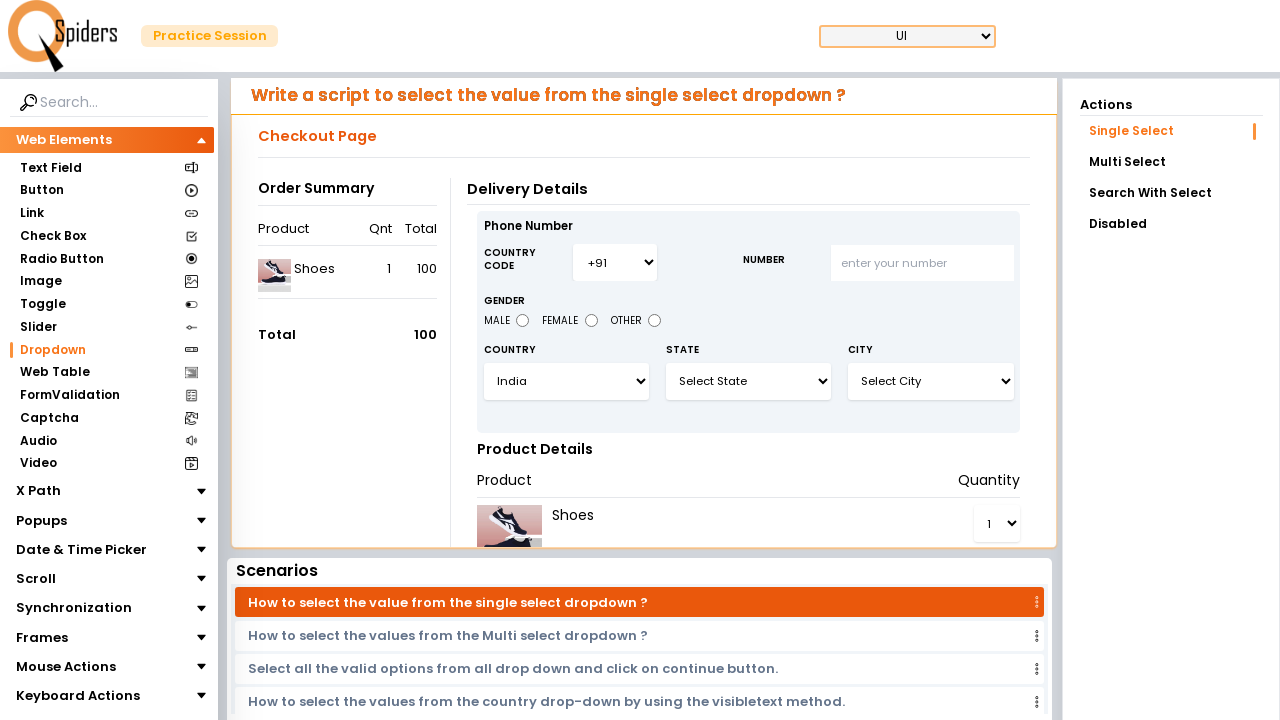

Selected dropdown option by visible text 'China' on #select3
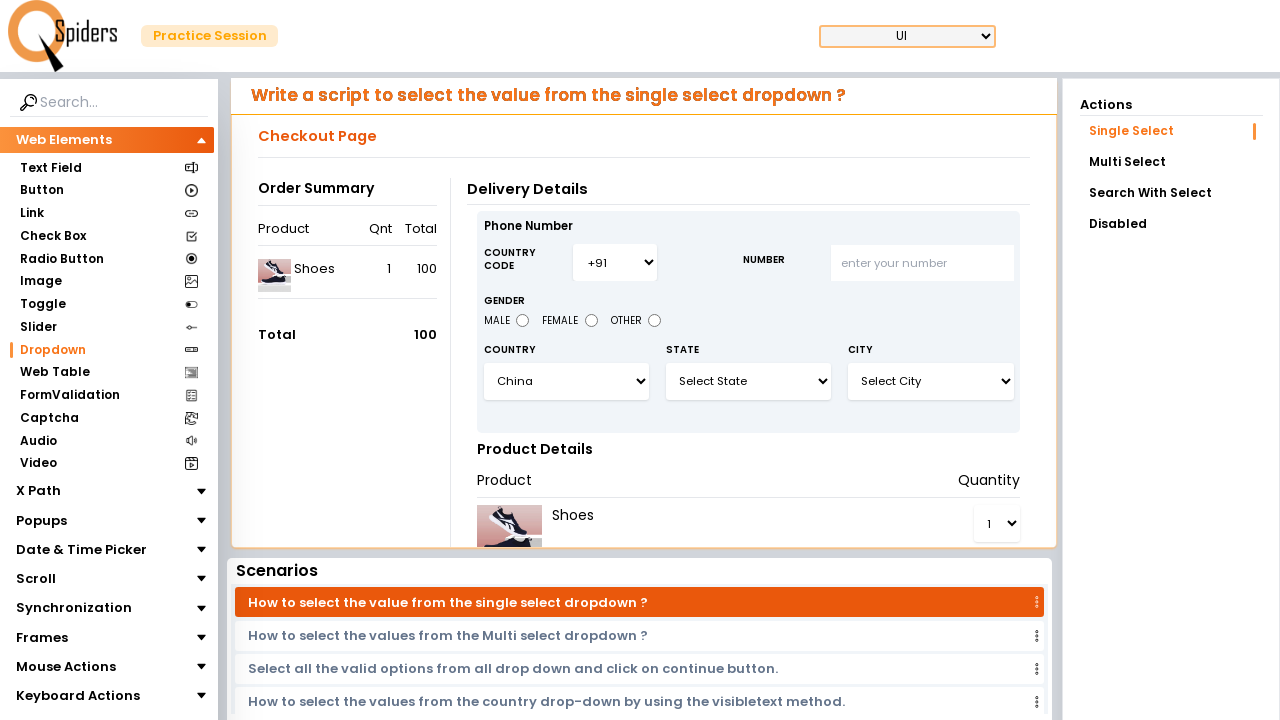

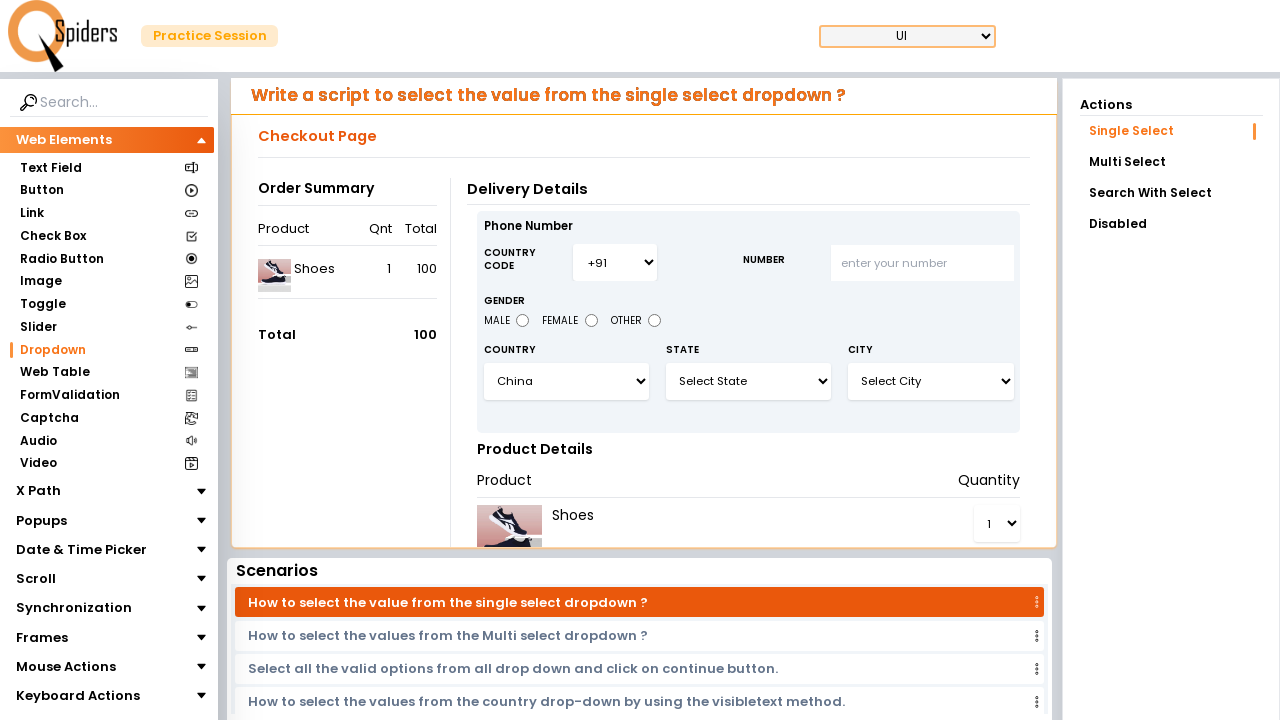